Tests DuckDuckGo search functionality by entering the query "pytest xdist" and pressing Enter to search

Starting URL: https://duckduckgo.com/

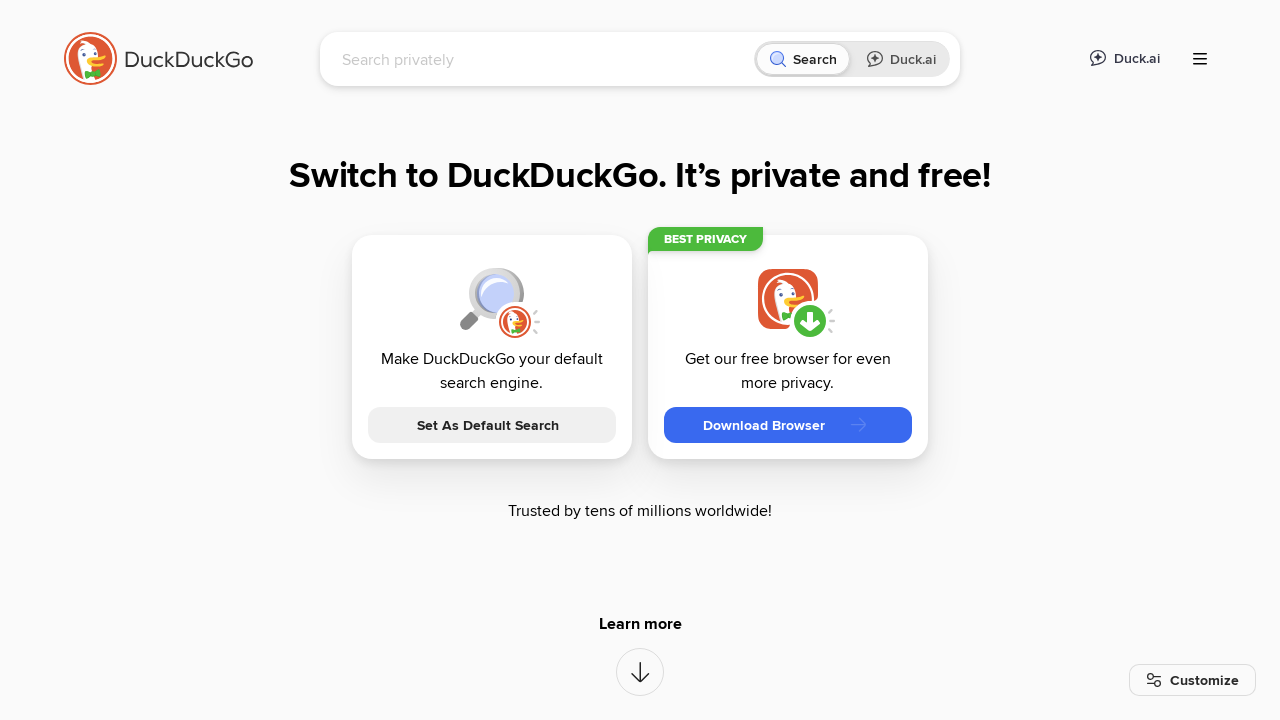

Filled search box with 'pytest xdist' on input[name="q"]
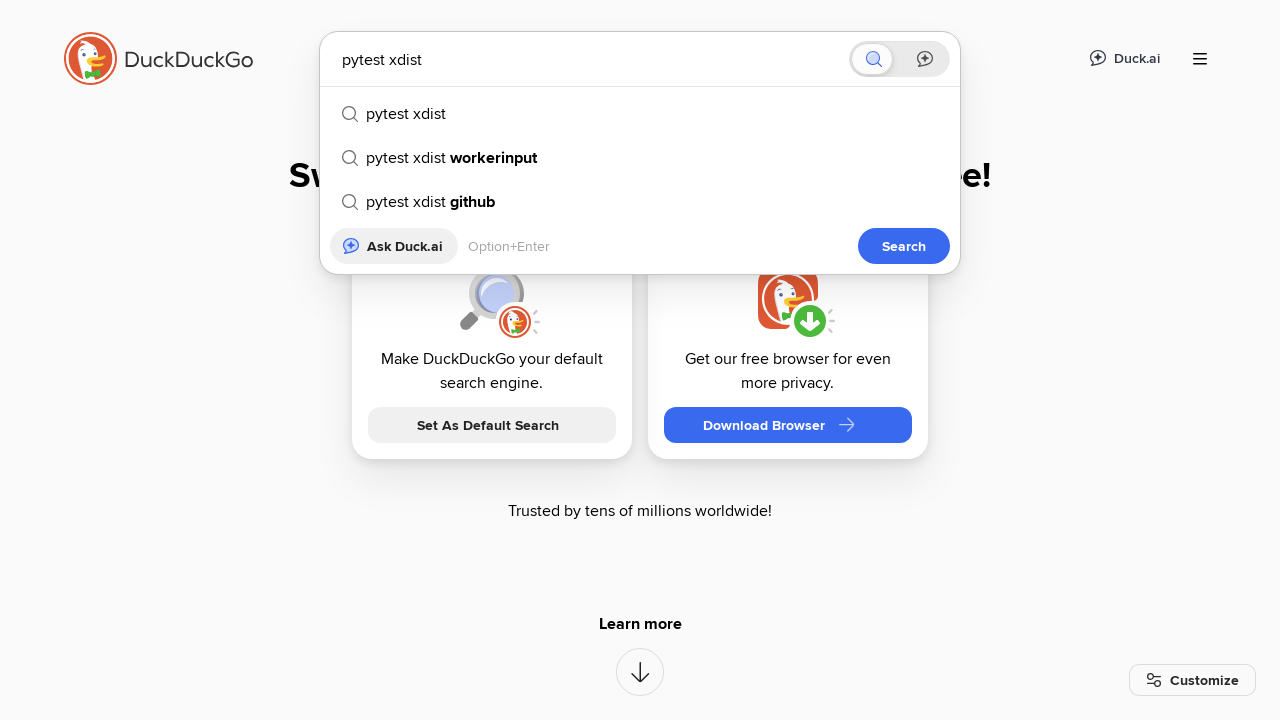

Pressed Enter to submit search query
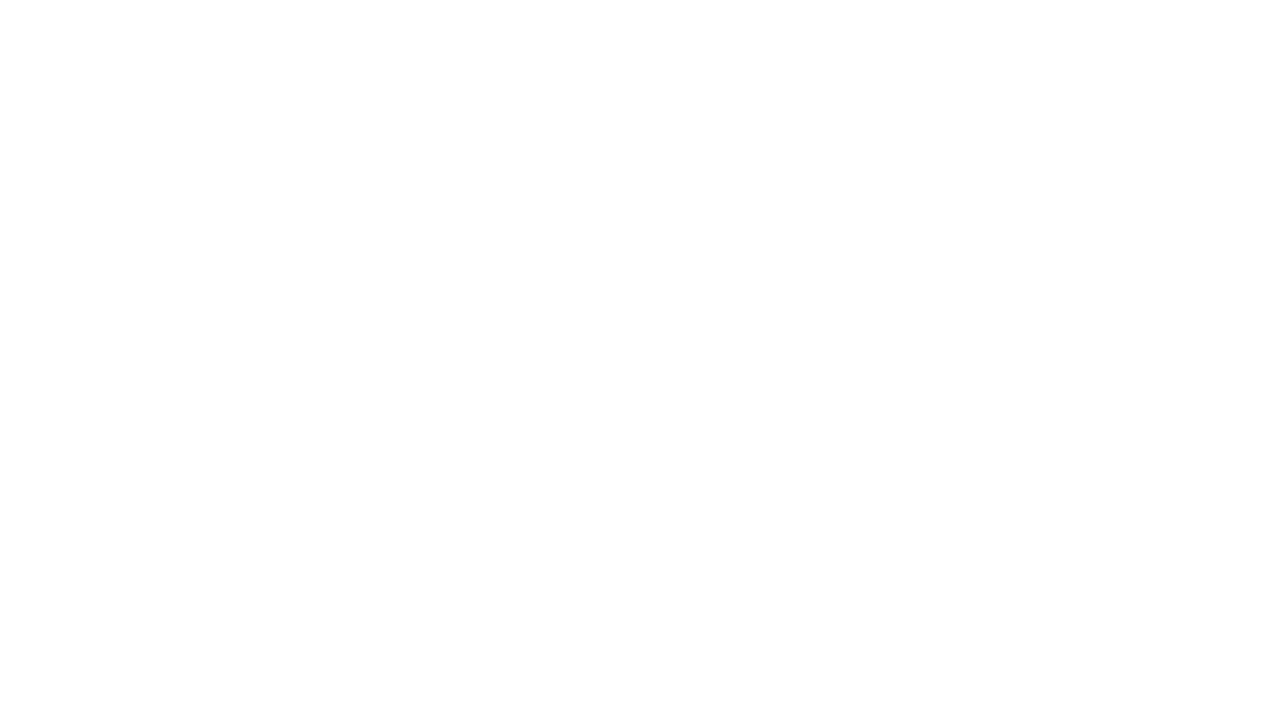

Waited for search results to load (networkidle)
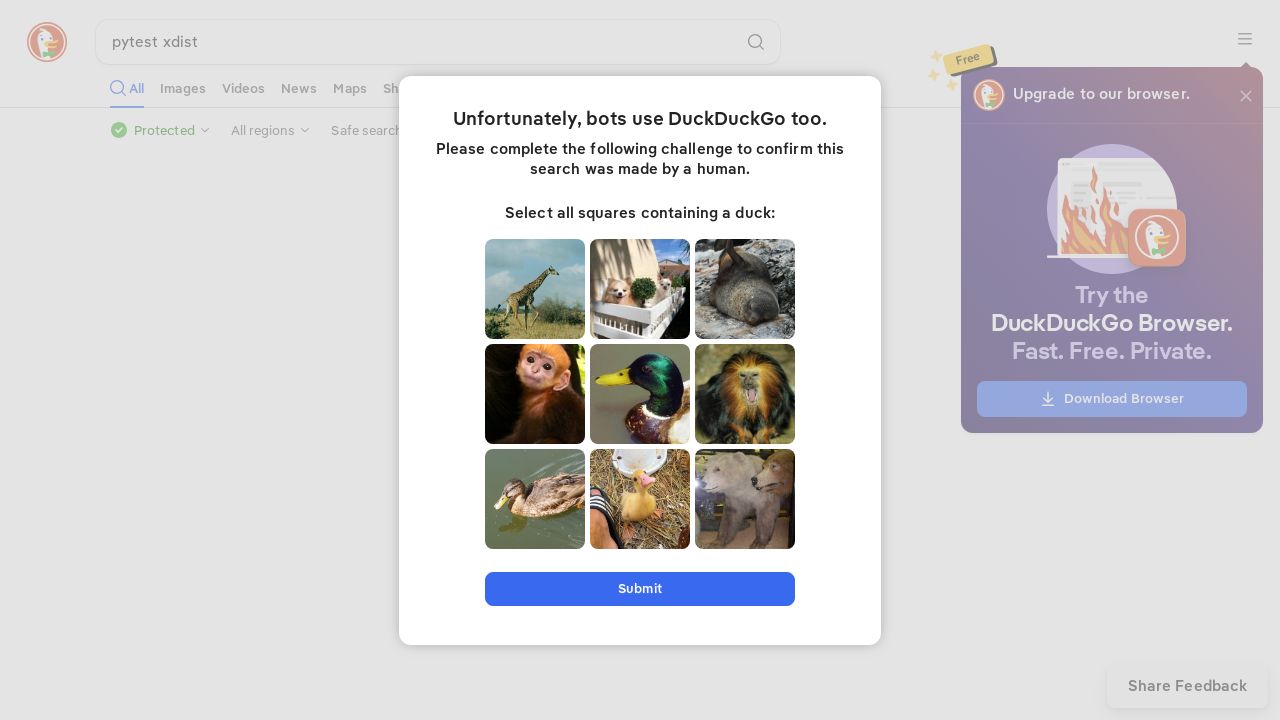

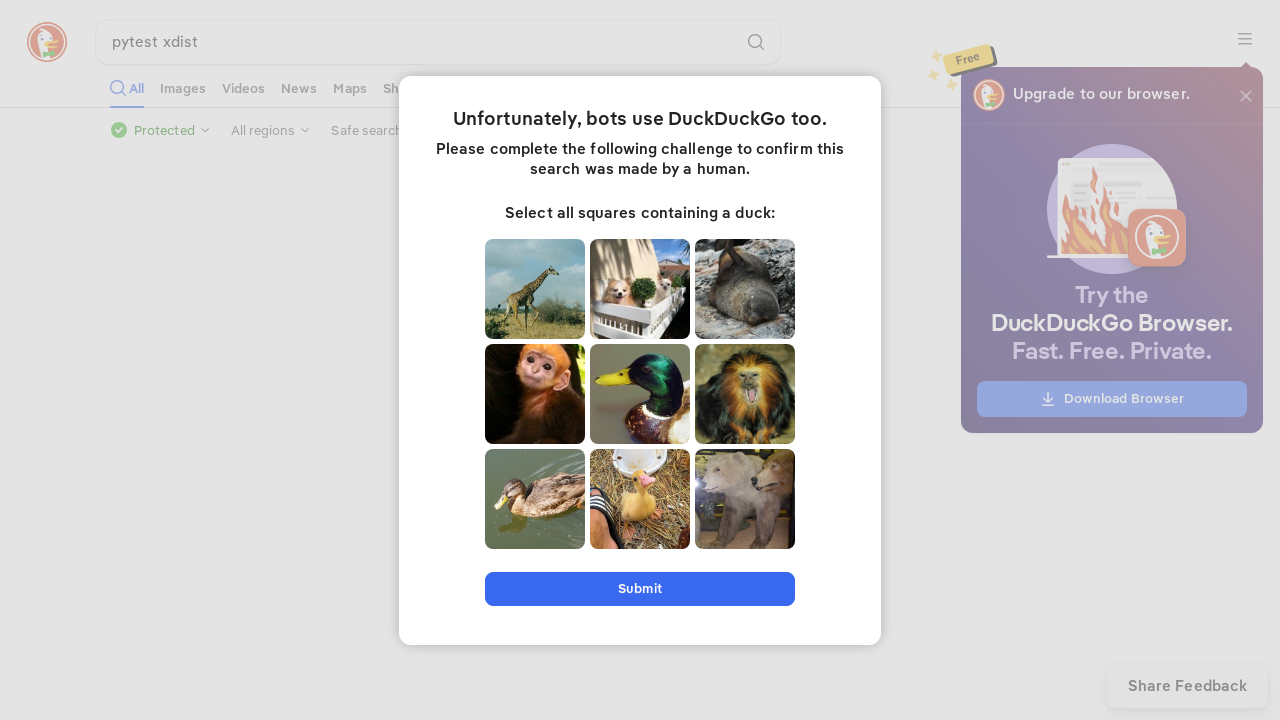